Tests the price range slider functionality by dragging the minimum slider handle to different positions

Starting URL: https://www.jqueryscript.net/demo/Price-Range-Slider-jQuery-UI/

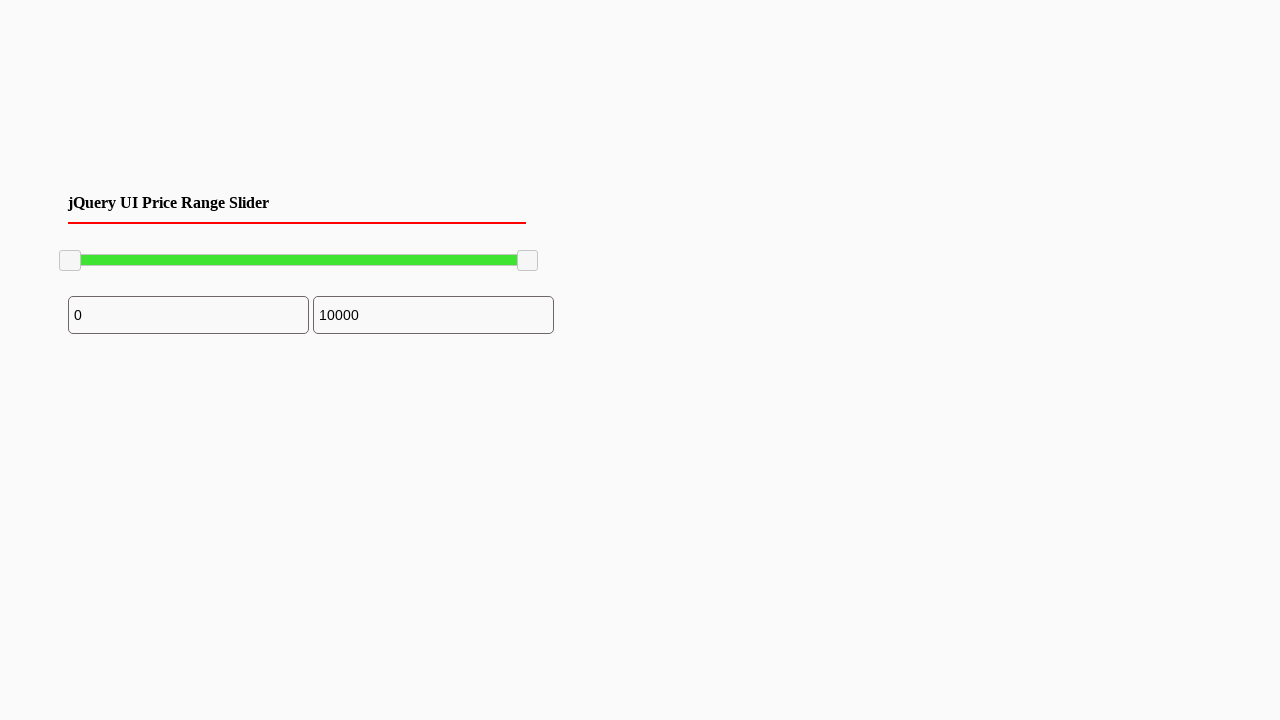

Located the minimum slider handle
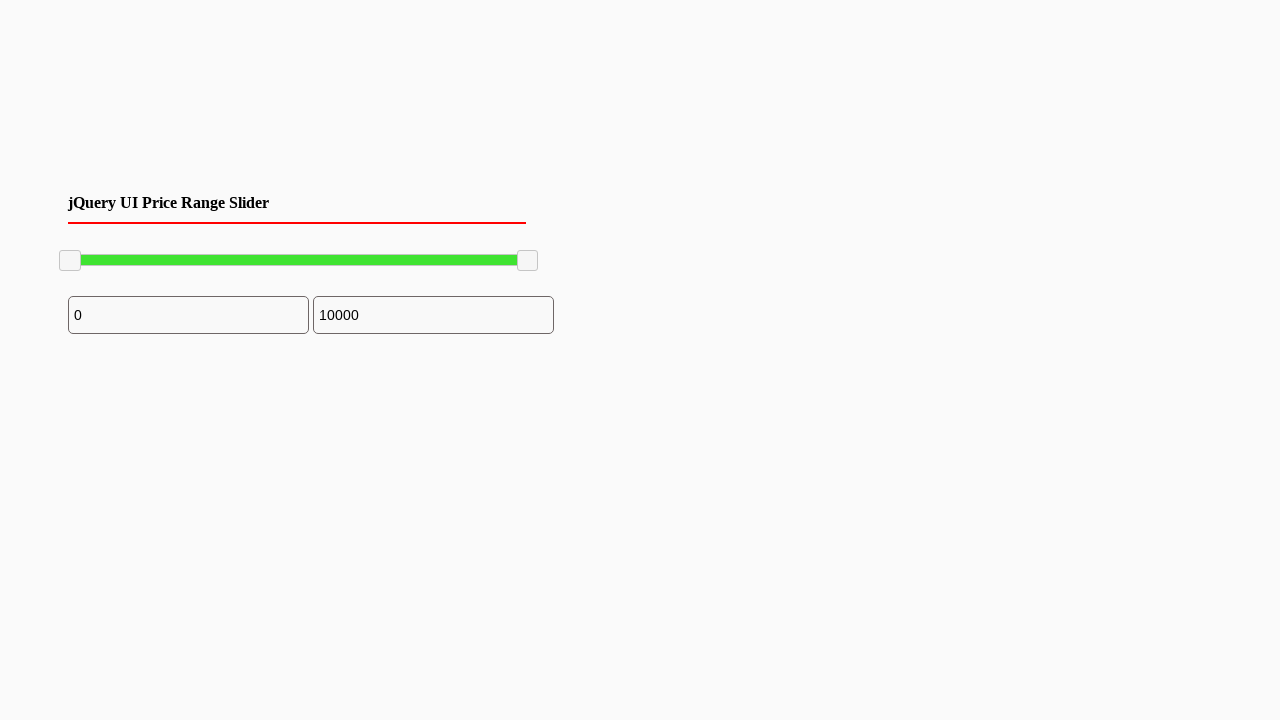

Retrieved bounding box of the minimum slider handle
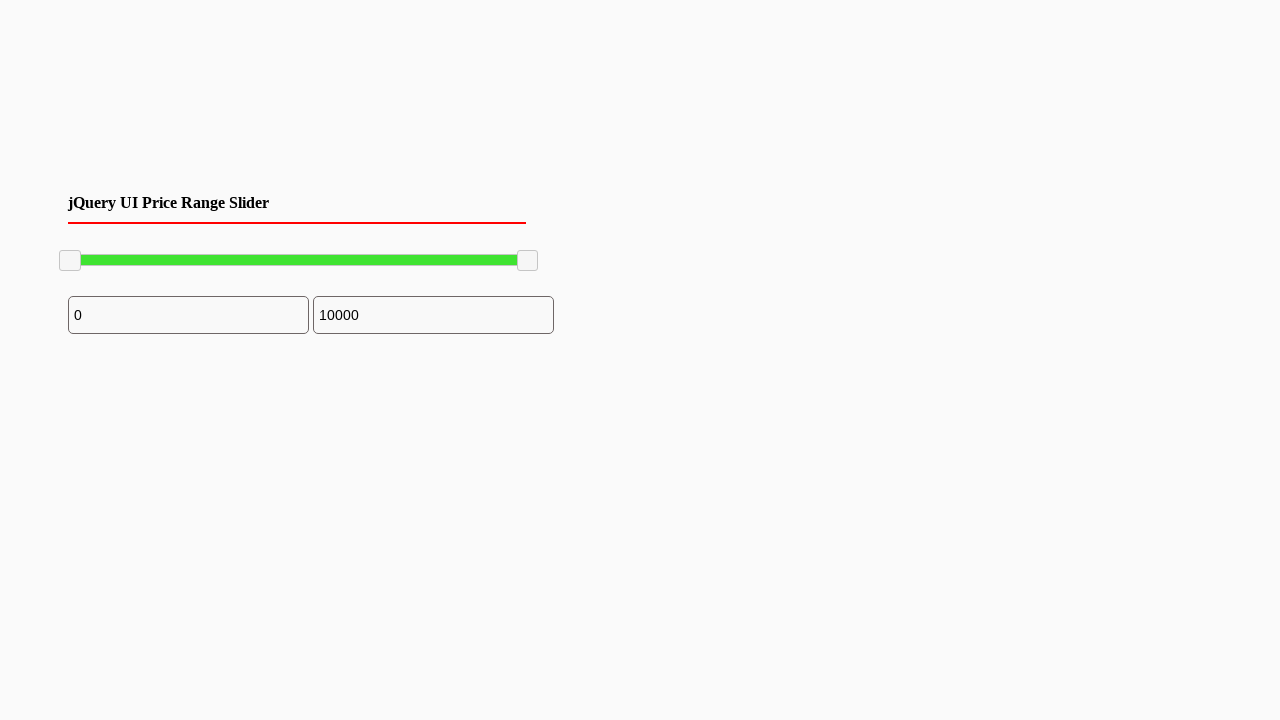

Moved mouse to center of minimum slider handle at (70, 261)
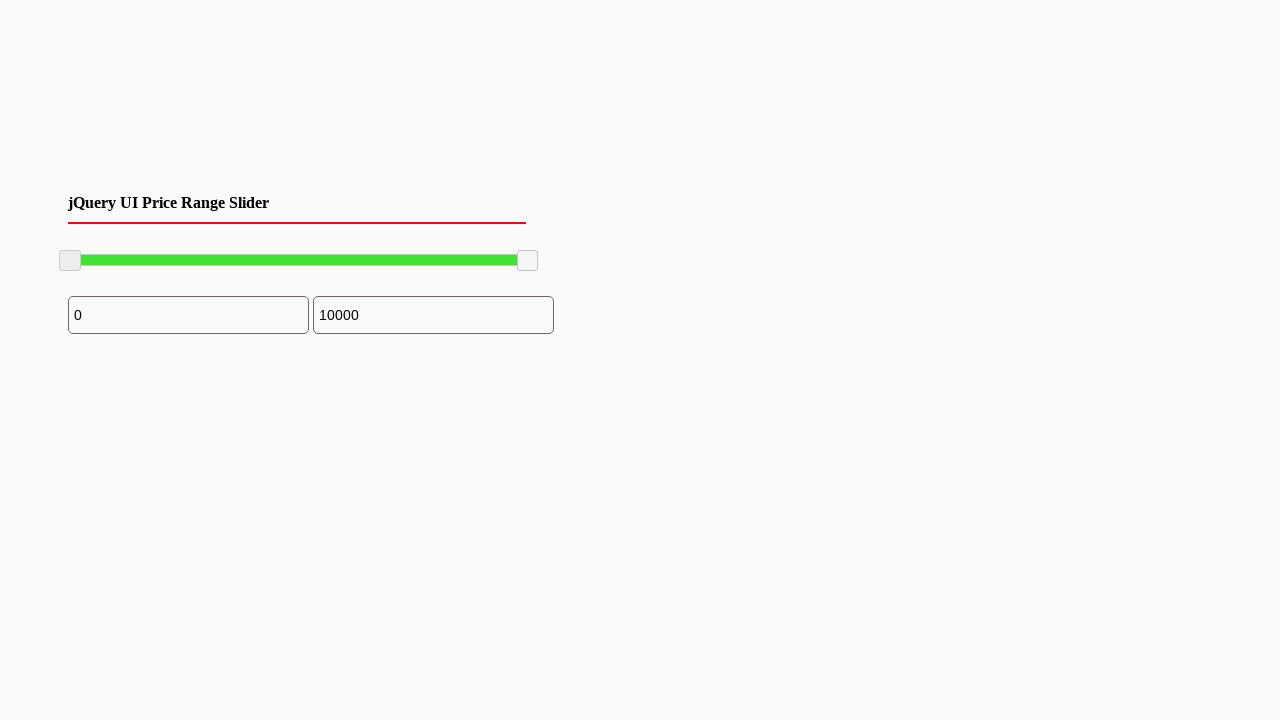

Pressed down mouse button on slider handle at (70, 261)
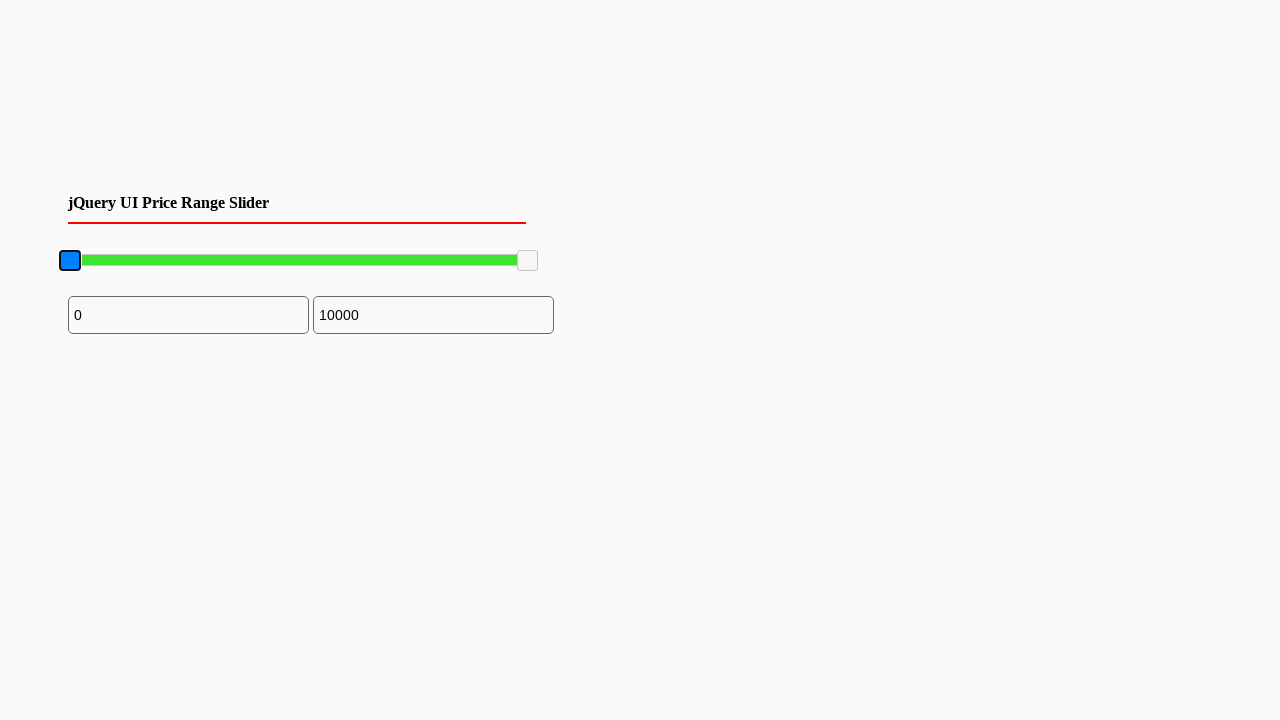

Dragged minimum slider handle 150 pixels to the right at (220, 261)
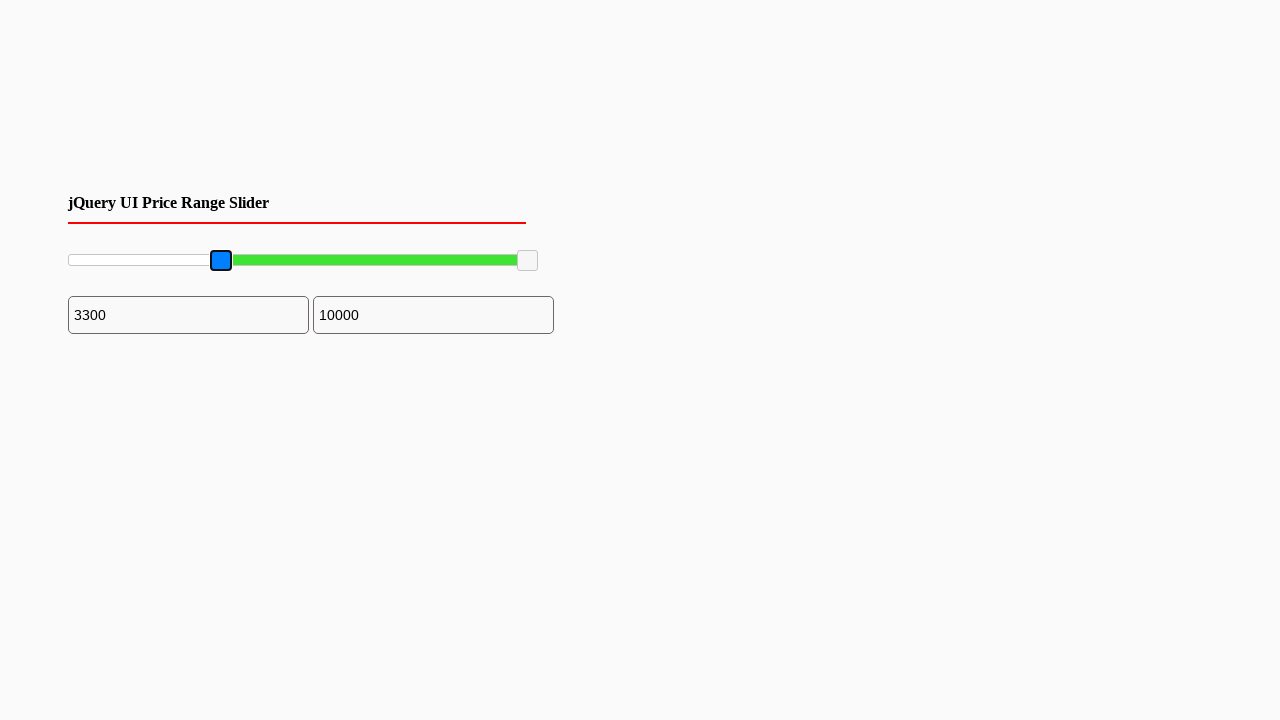

Released mouse button after dragging slider to the right at (220, 261)
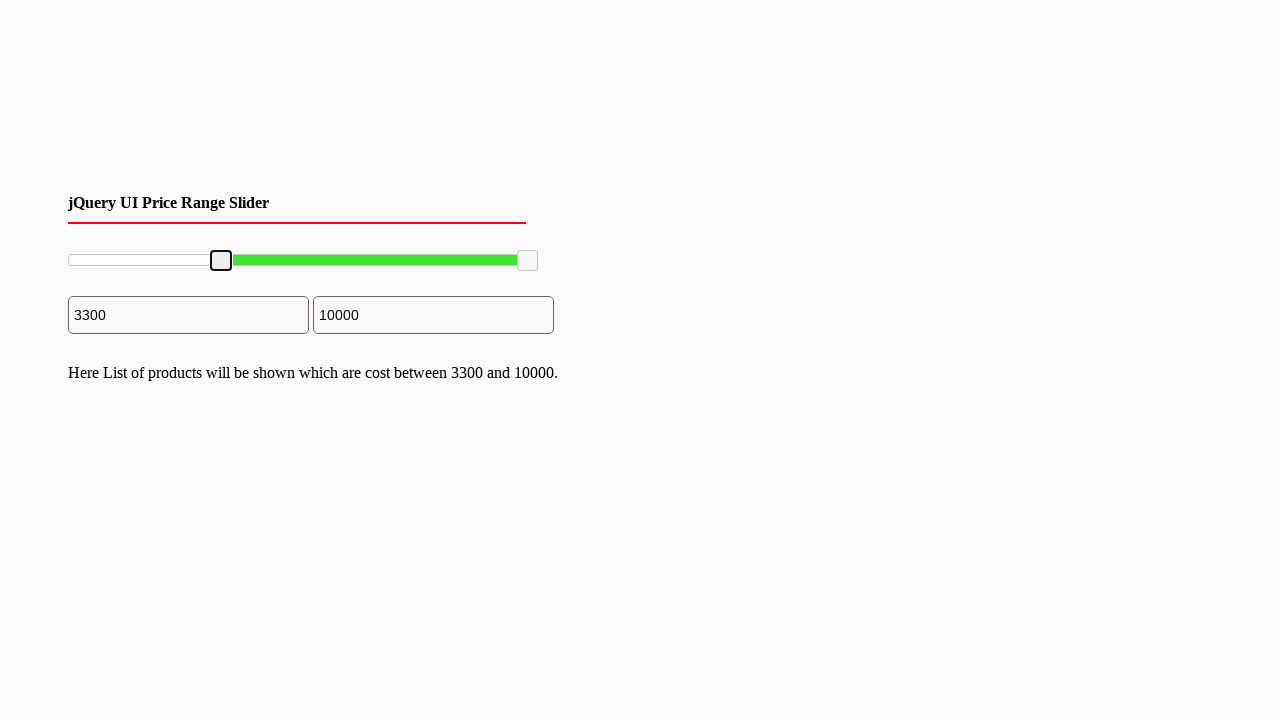

Waited 2 seconds for slider animation to complete
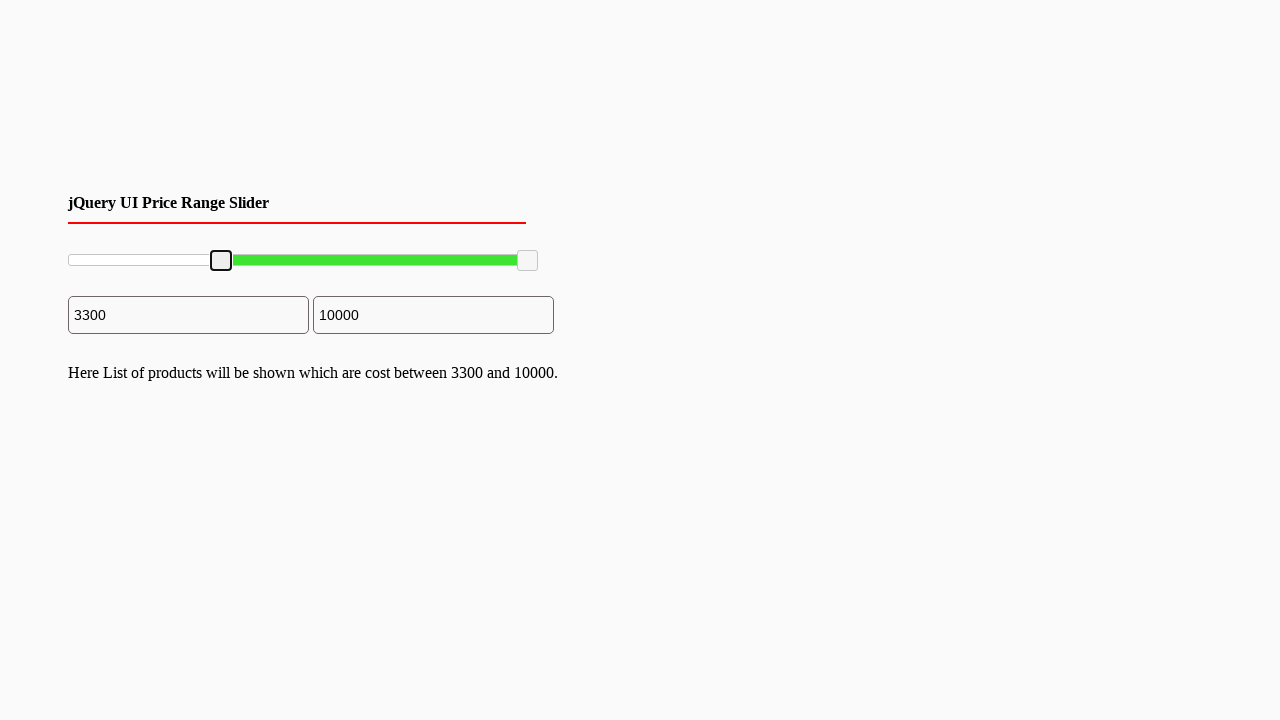

Retrieved updated bounding box of the minimum slider handle
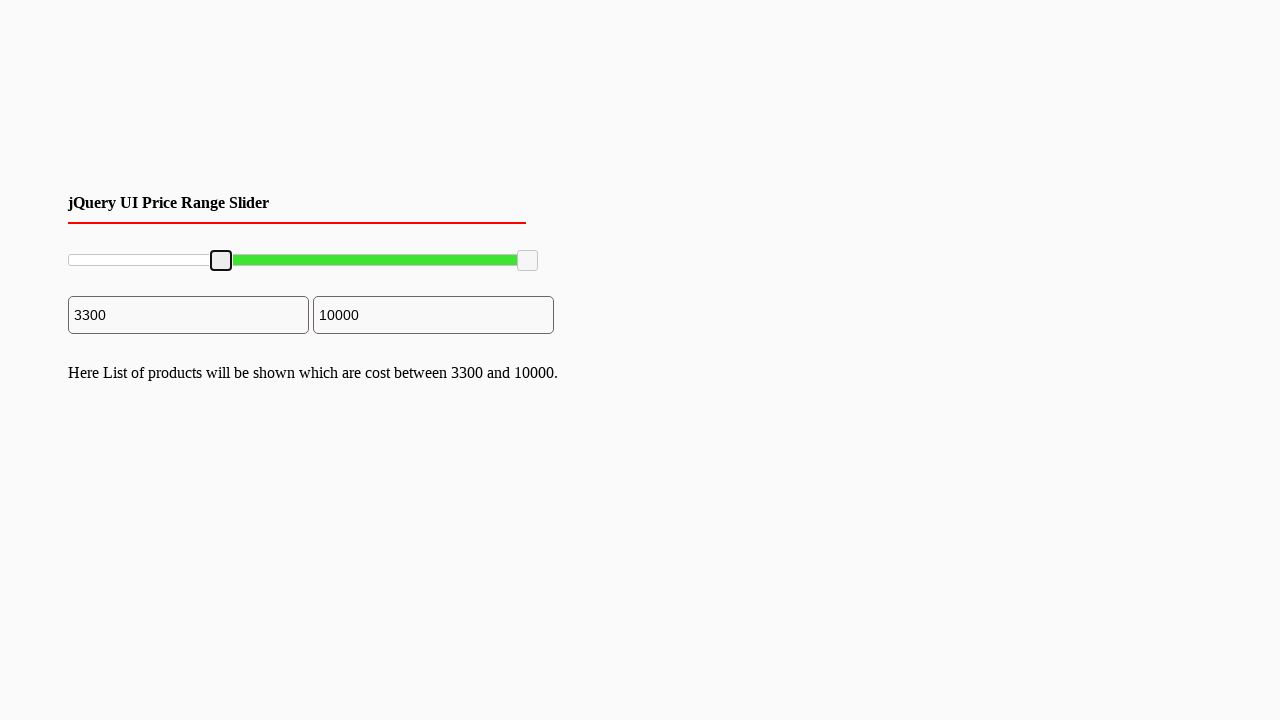

Moved mouse to center of minimum slider handle for leftward drag at (221, 261)
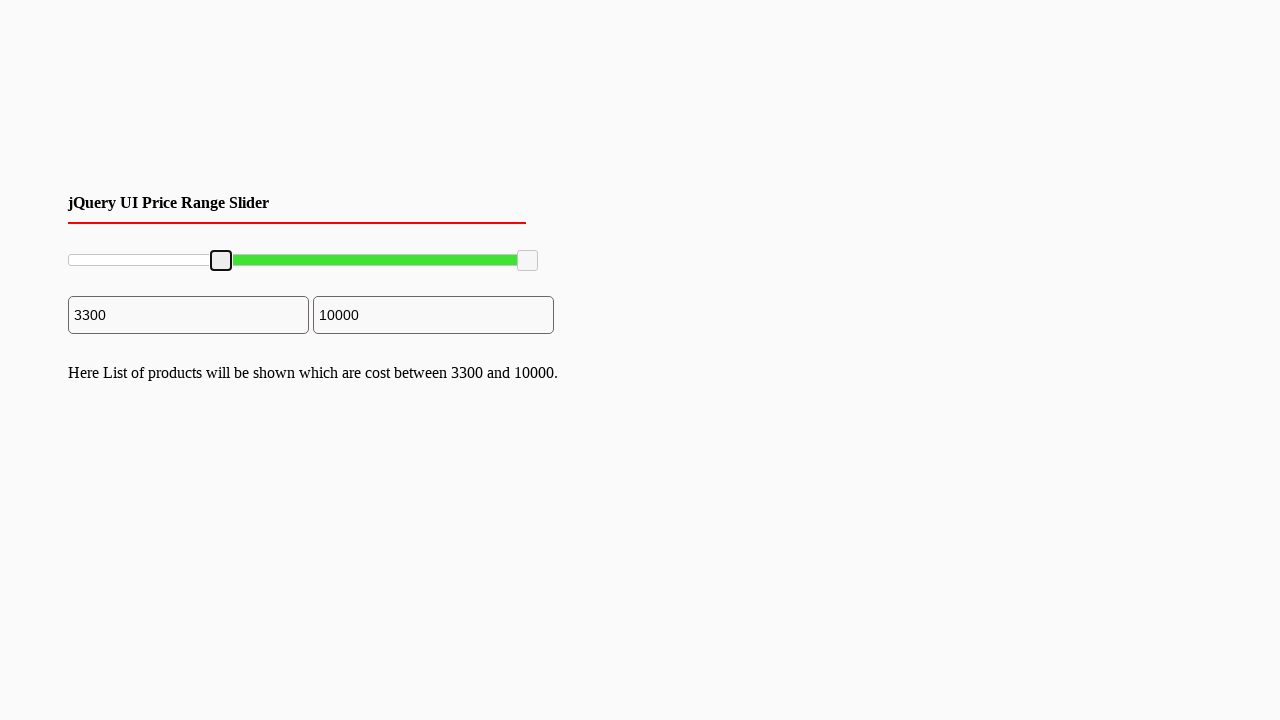

Pressed down mouse button on slider handle at (221, 261)
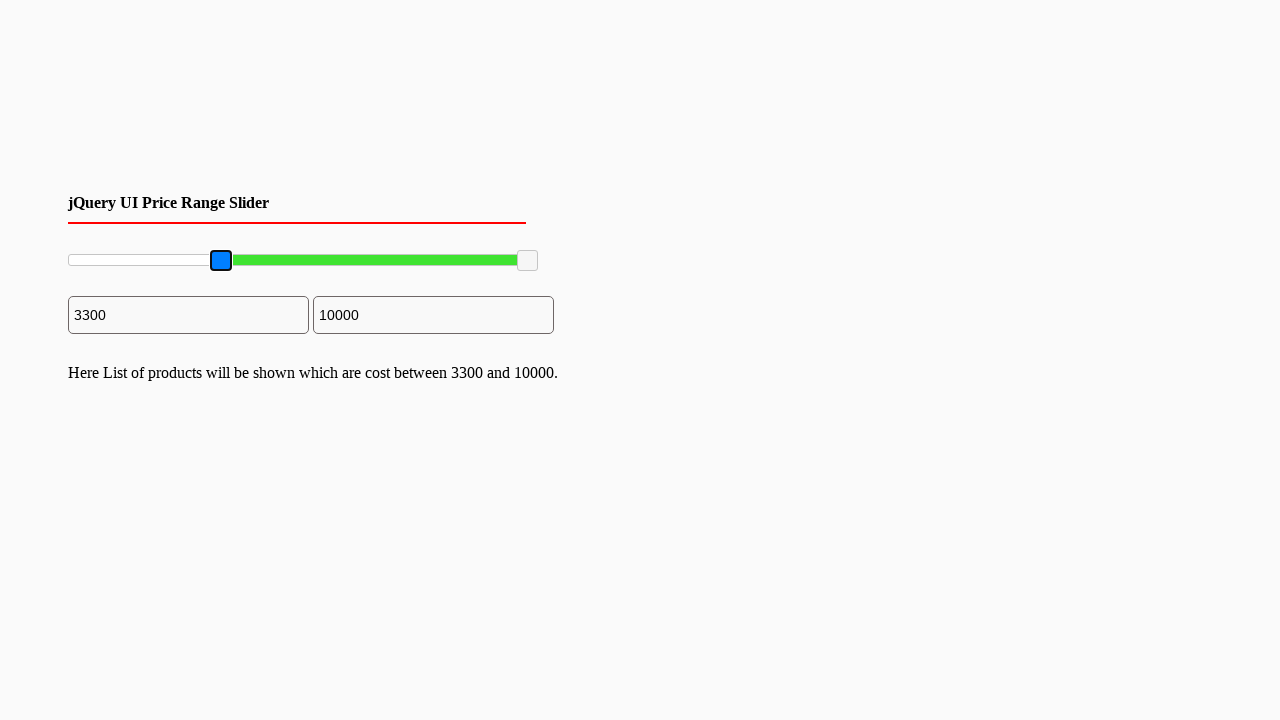

Dragged minimum slider handle 40 pixels to the left at (181, 261)
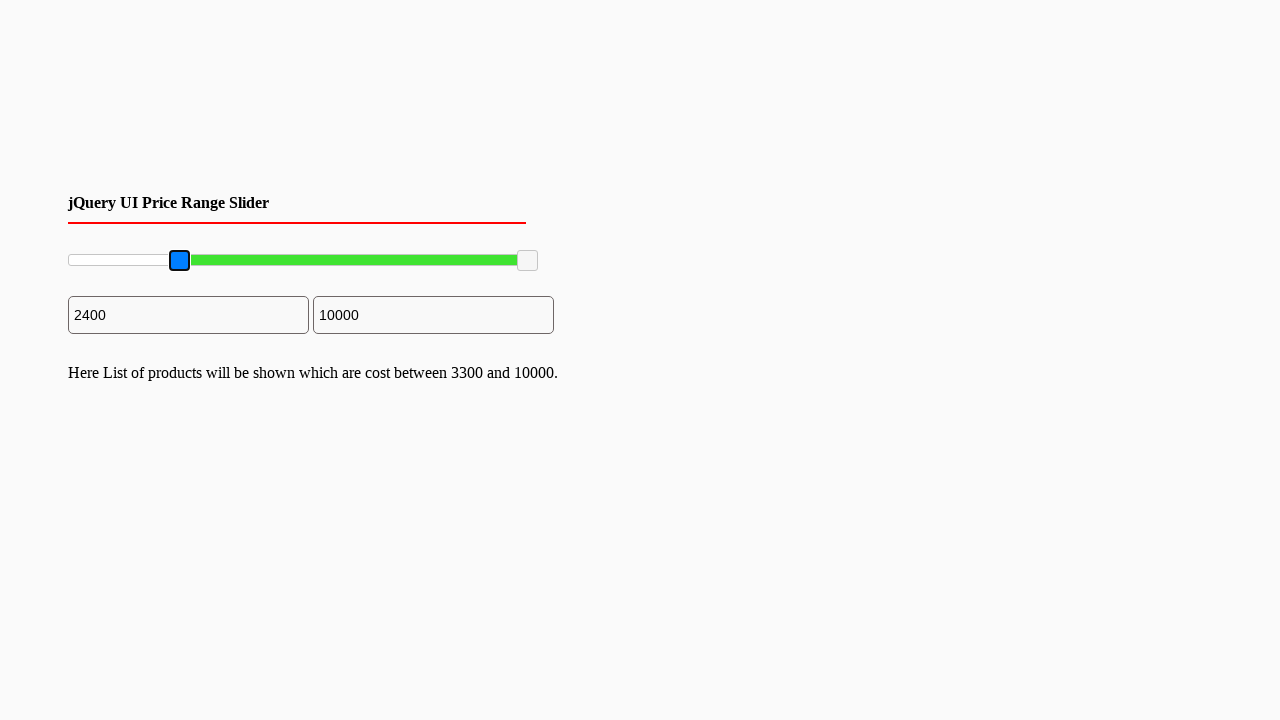

Released mouse button after dragging slider to the left at (181, 261)
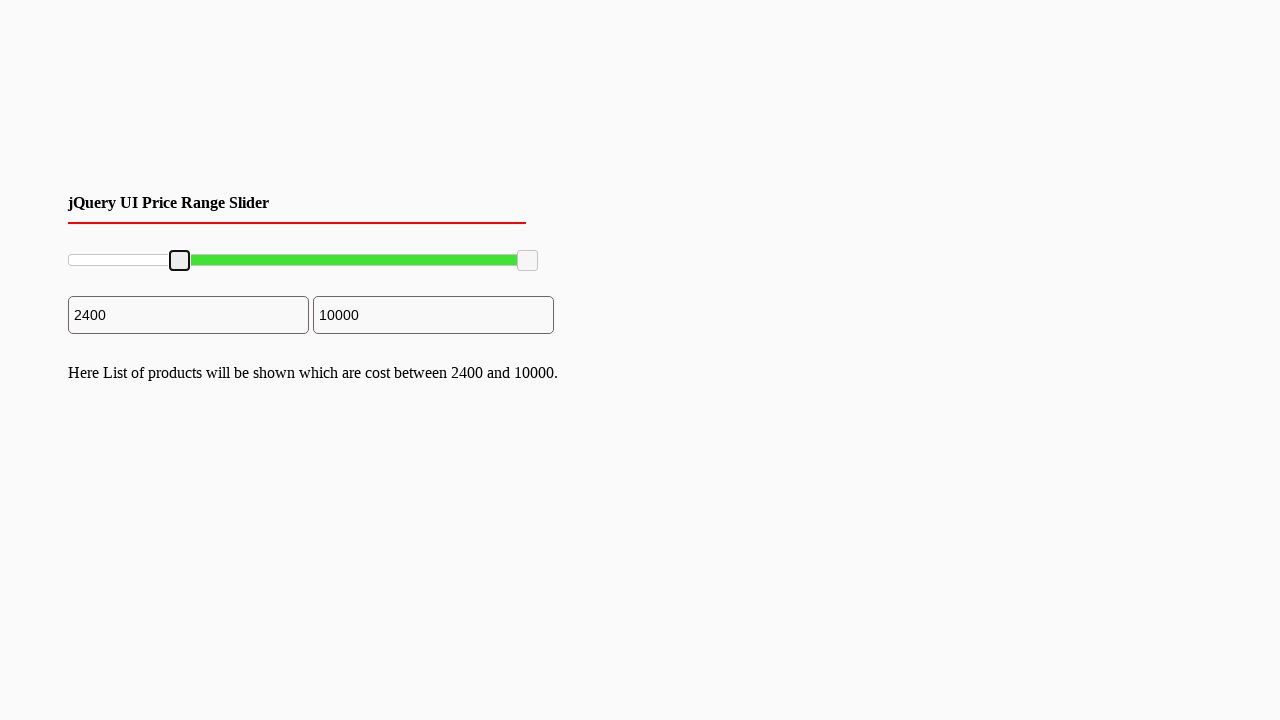

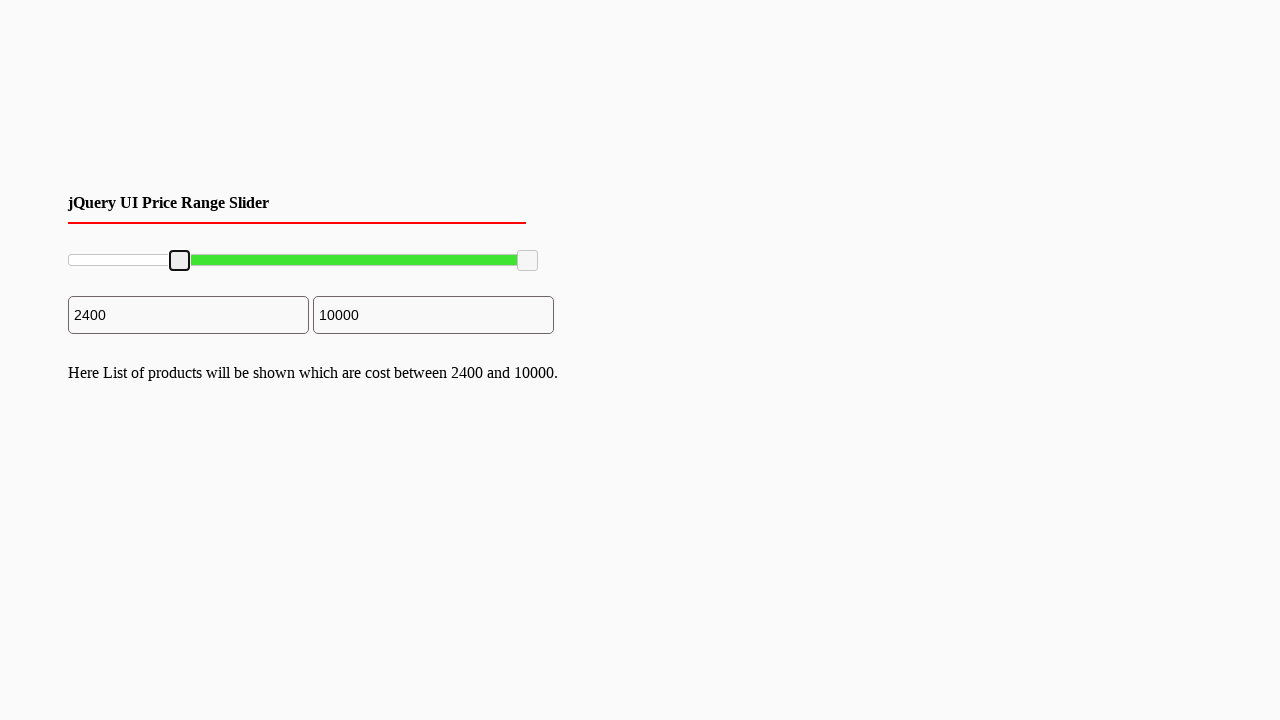